Tests JavaScript confirm dialog handling on W3Schools tryit editor by switching to the result iframe, clicking the "Try it" button, dismissing the confirm alert, and verifying the result text is displayed.

Starting URL: https://www.w3schools.com/js/tryit.asp?filename=tryjs_confirm

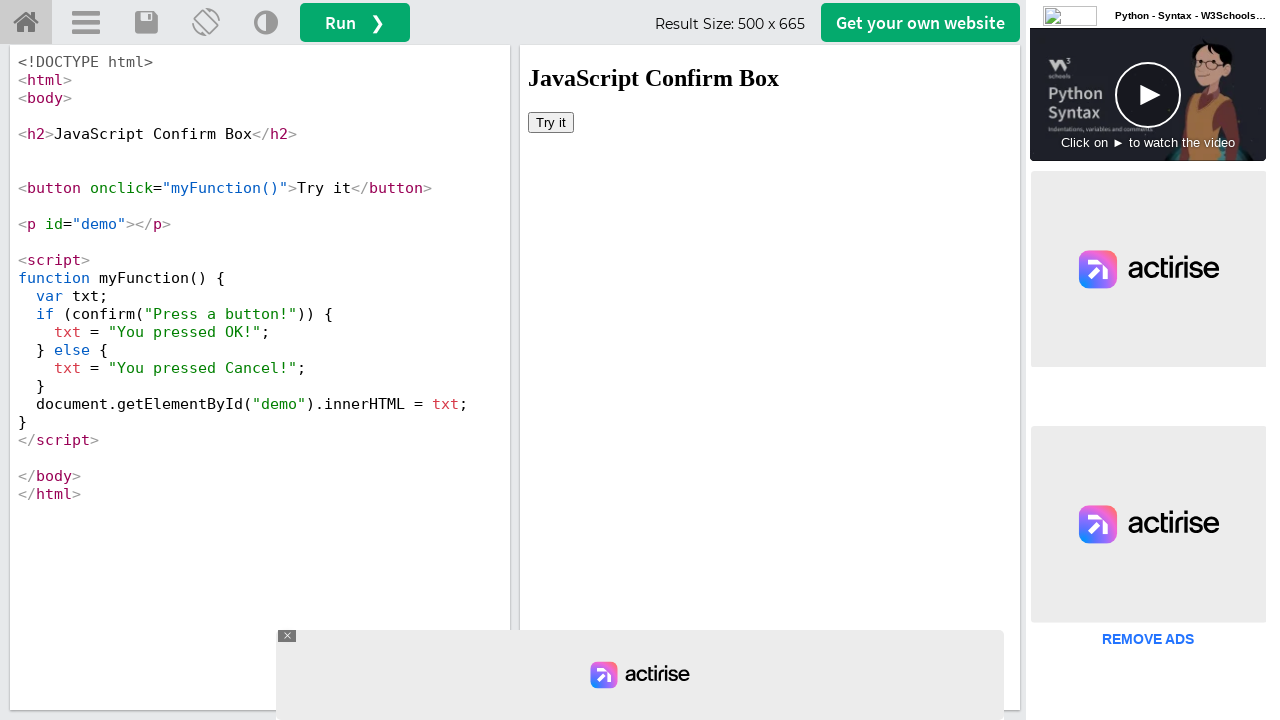

Located the result iframe
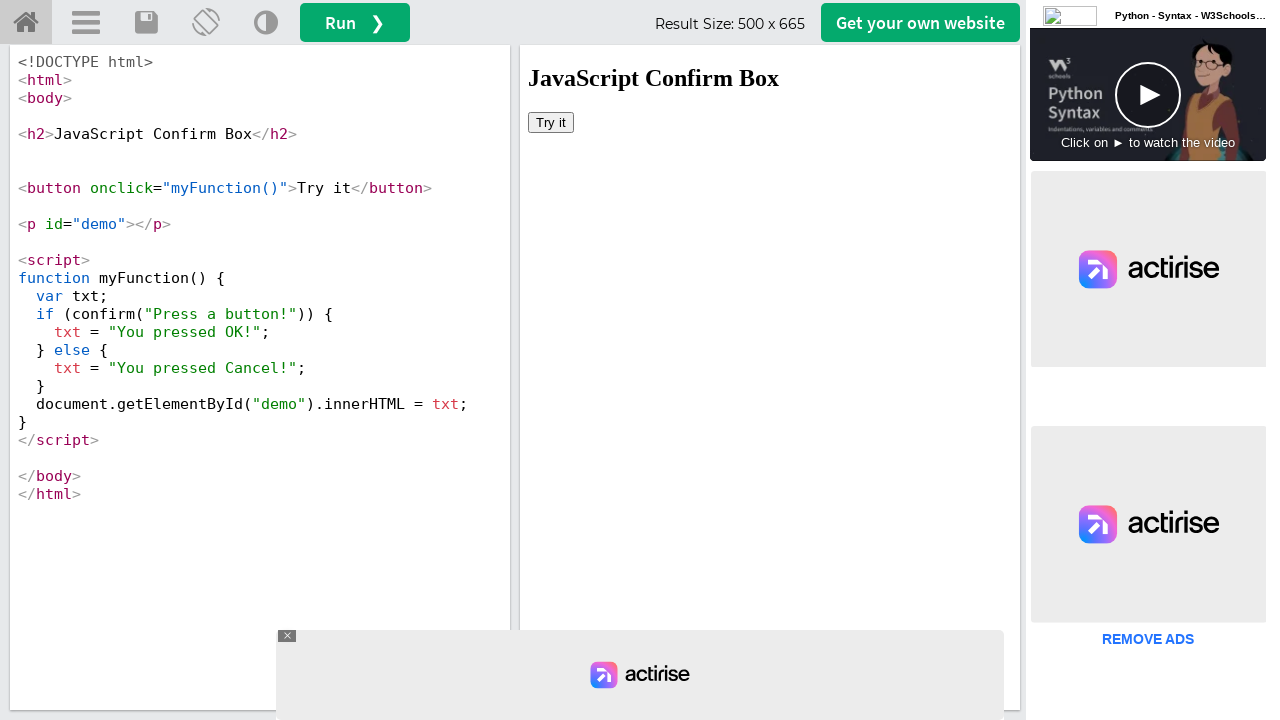

Set up dialog handler to dismiss confirm dialogs
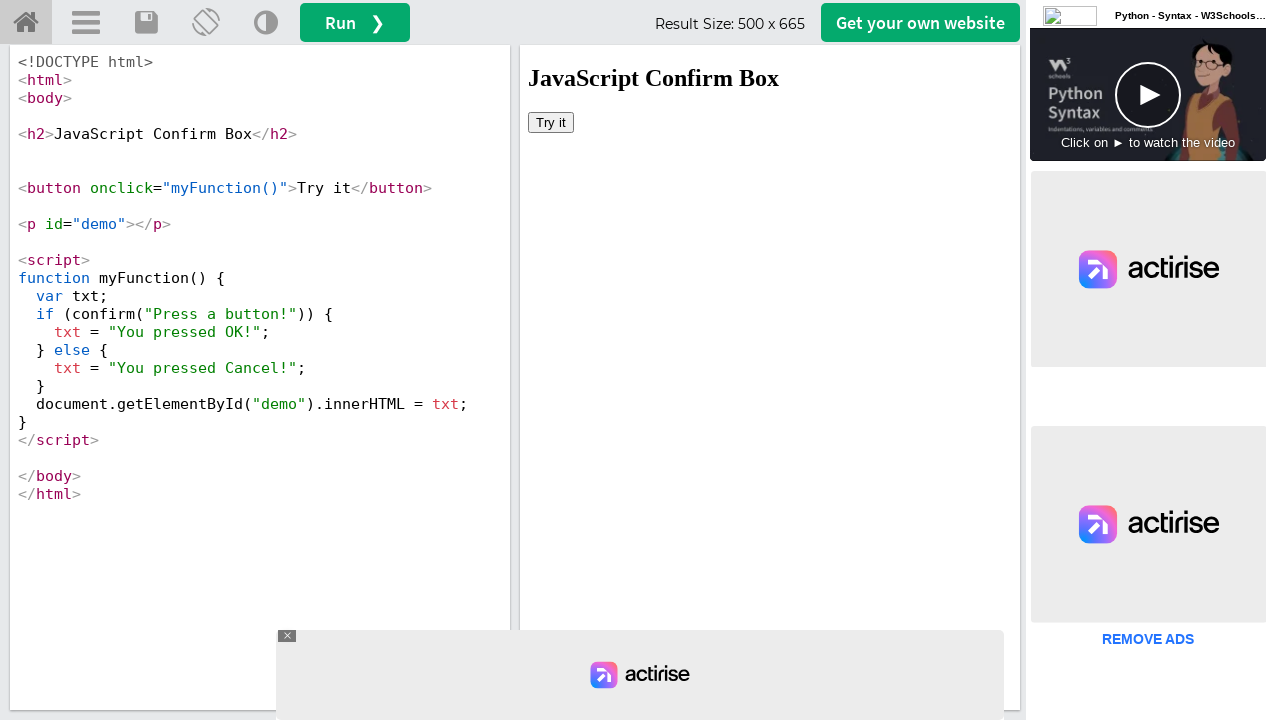

Clicked the 'Try it' button to trigger confirm dialog at (551, 122) on #iframeResult >> internal:control=enter-frame >> xpath=//button[text()='Try it']
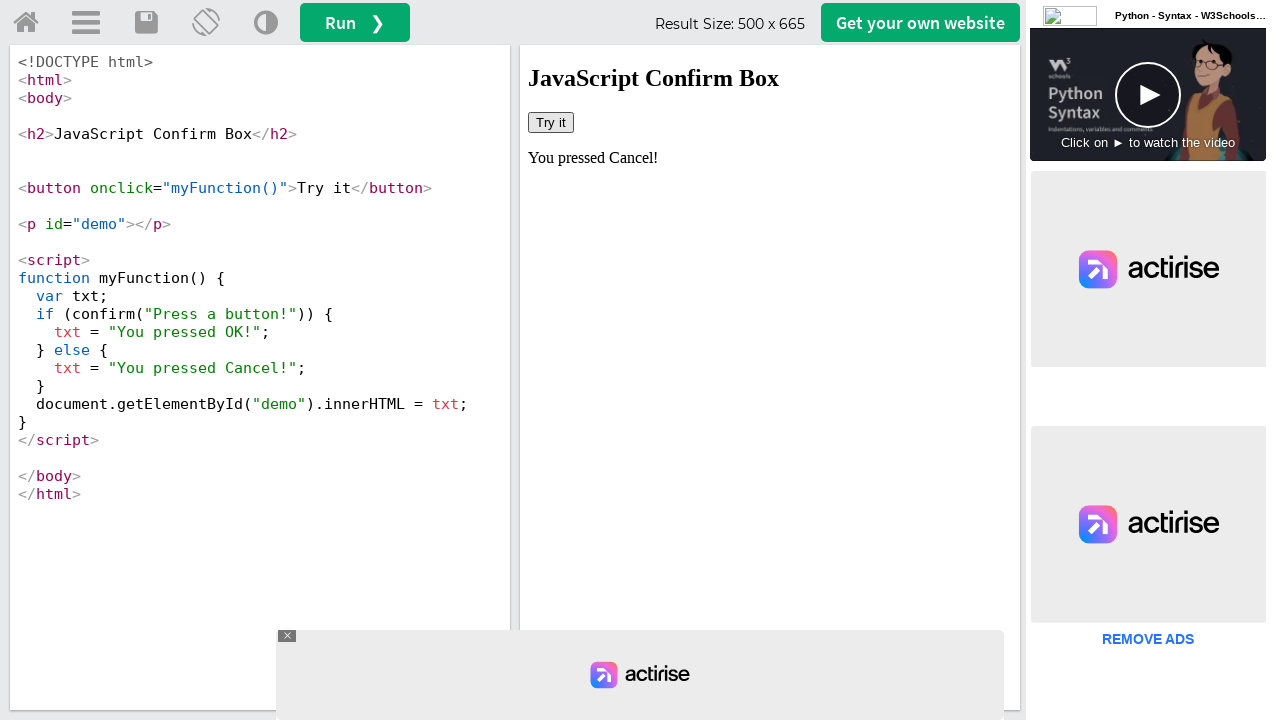

Confirmed demo element is visible after dismissing dialog
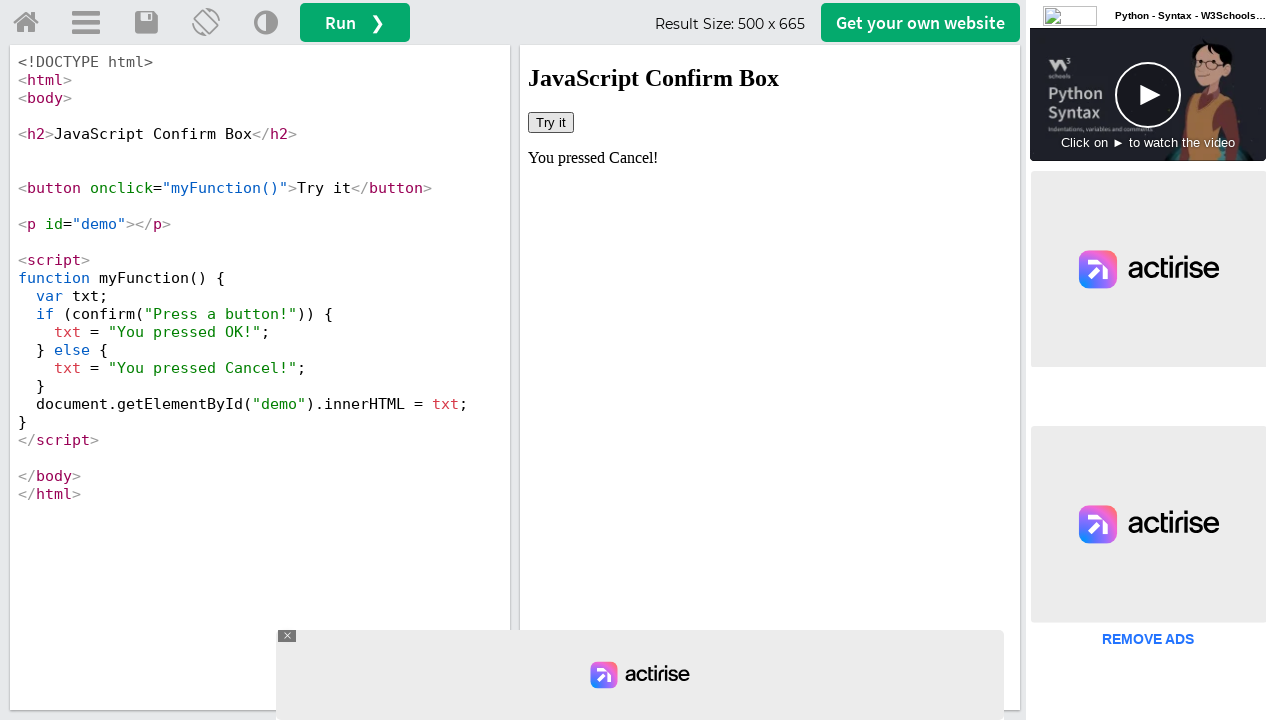

Retrieved demo text: 'You pressed Cancel!'
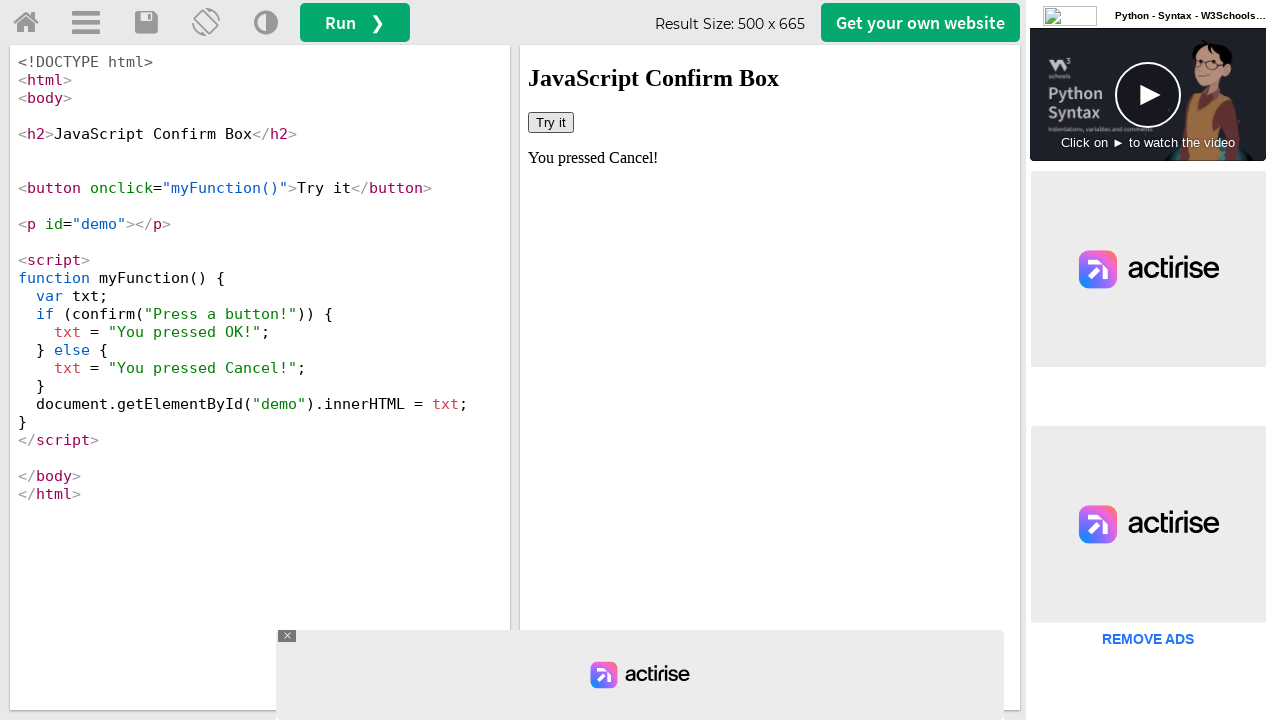

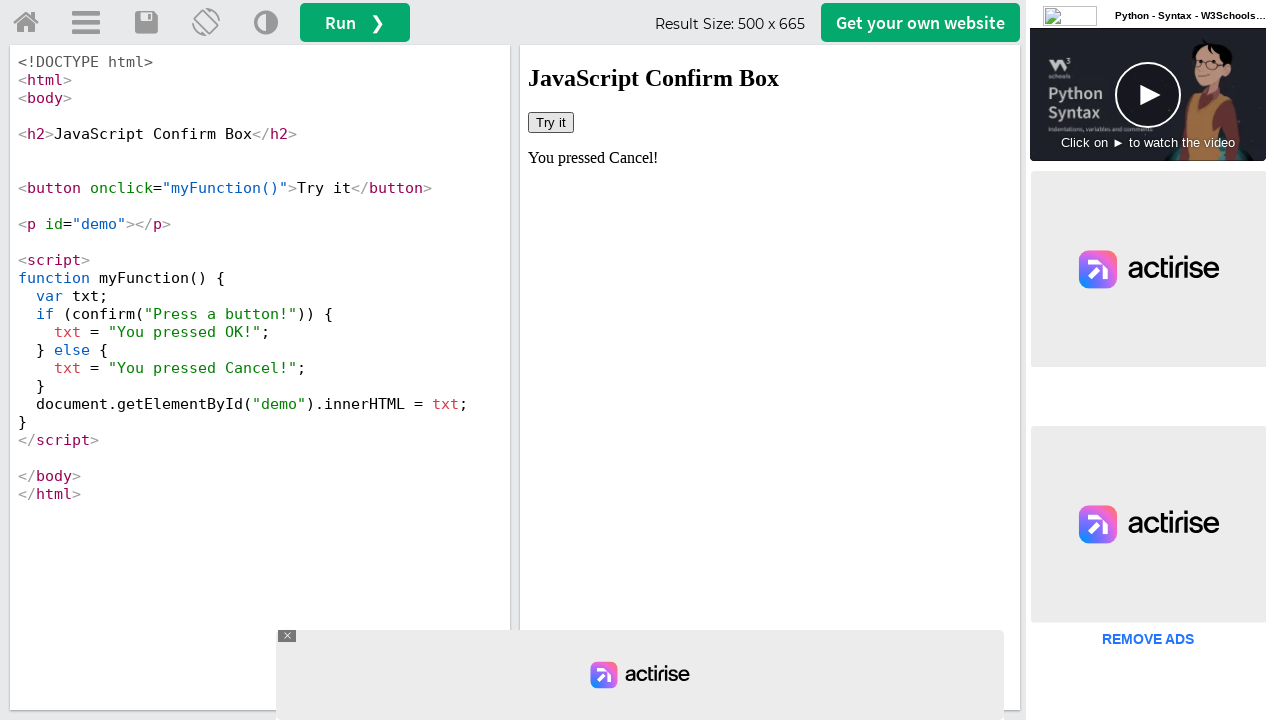